Tests infinite scroll functionality by navigating to the infinite scroll page, scrolling down twice to trigger content loading, scrolling back to top, and verifying the page header displays "Infinite Scroll".

Starting URL: http://the-internet.herokuapp.com/

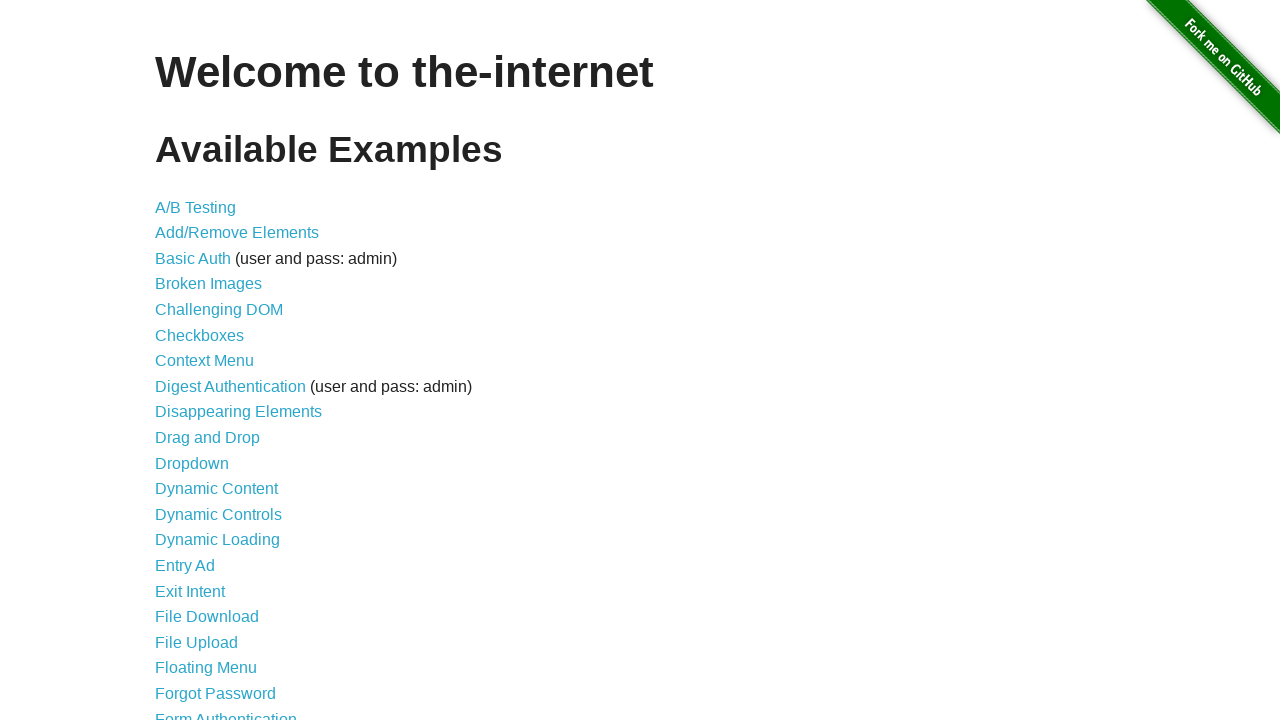

Clicked on 'Infinite Scroll' link at (201, 360) on text=Infinite Scroll
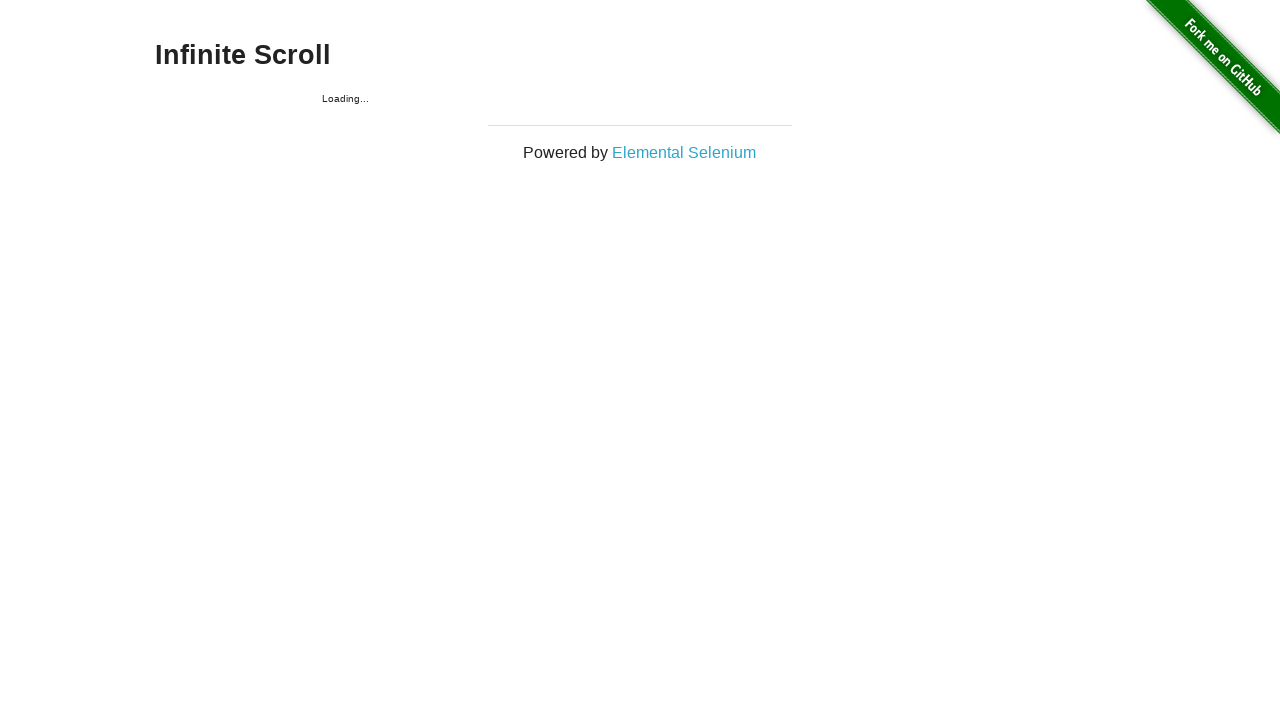

Infinite scroll page loaded, h3 header element found
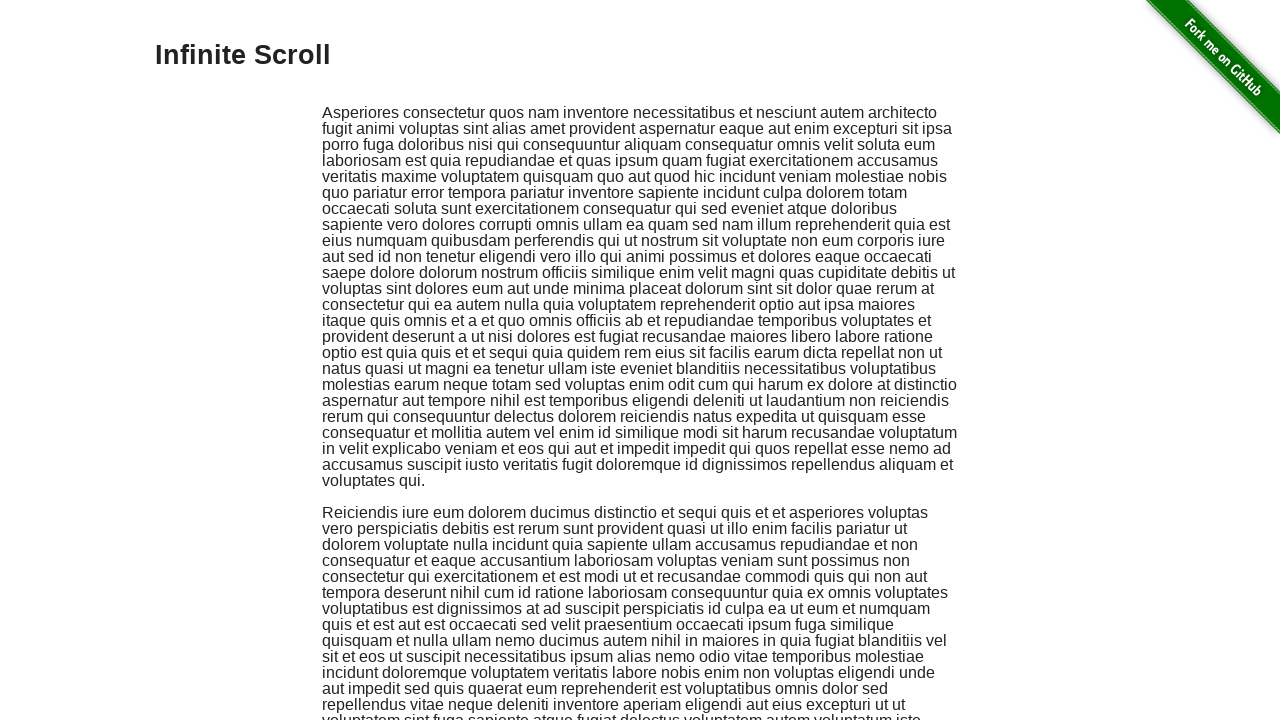

Scrolled to bottom of page (iteration 1/2)
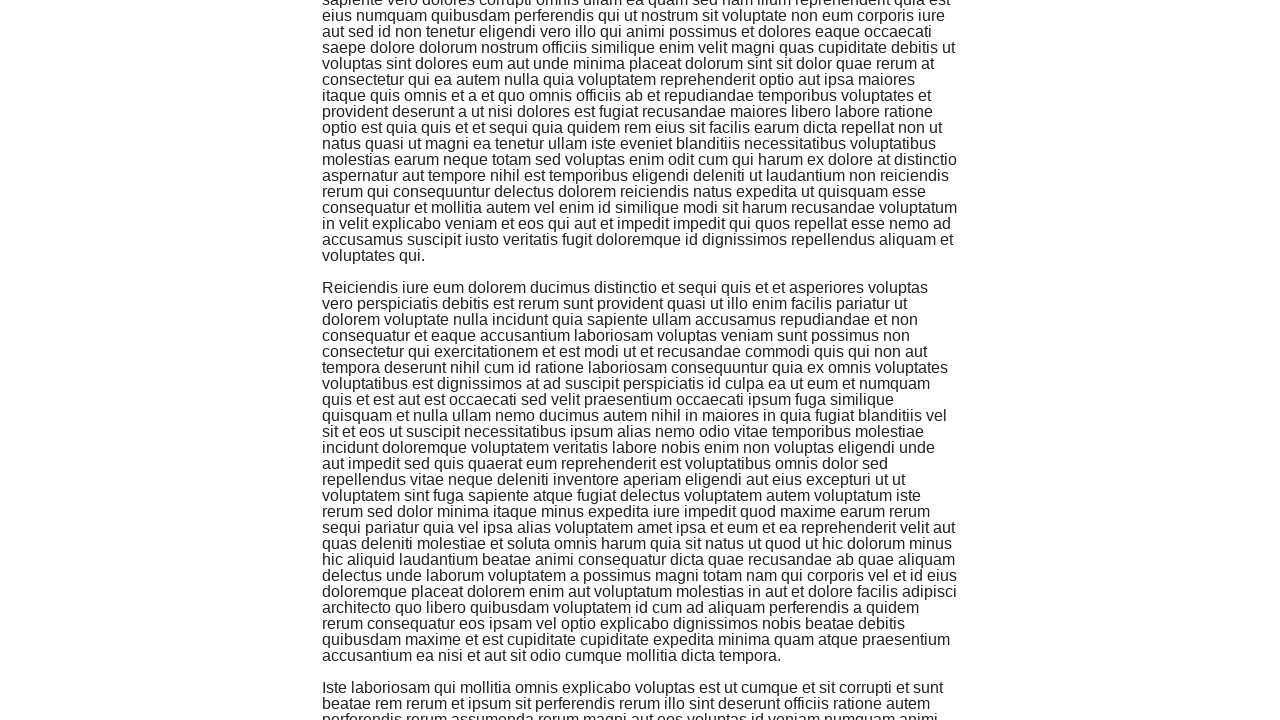

Waited 500ms for content to load (iteration 1/2)
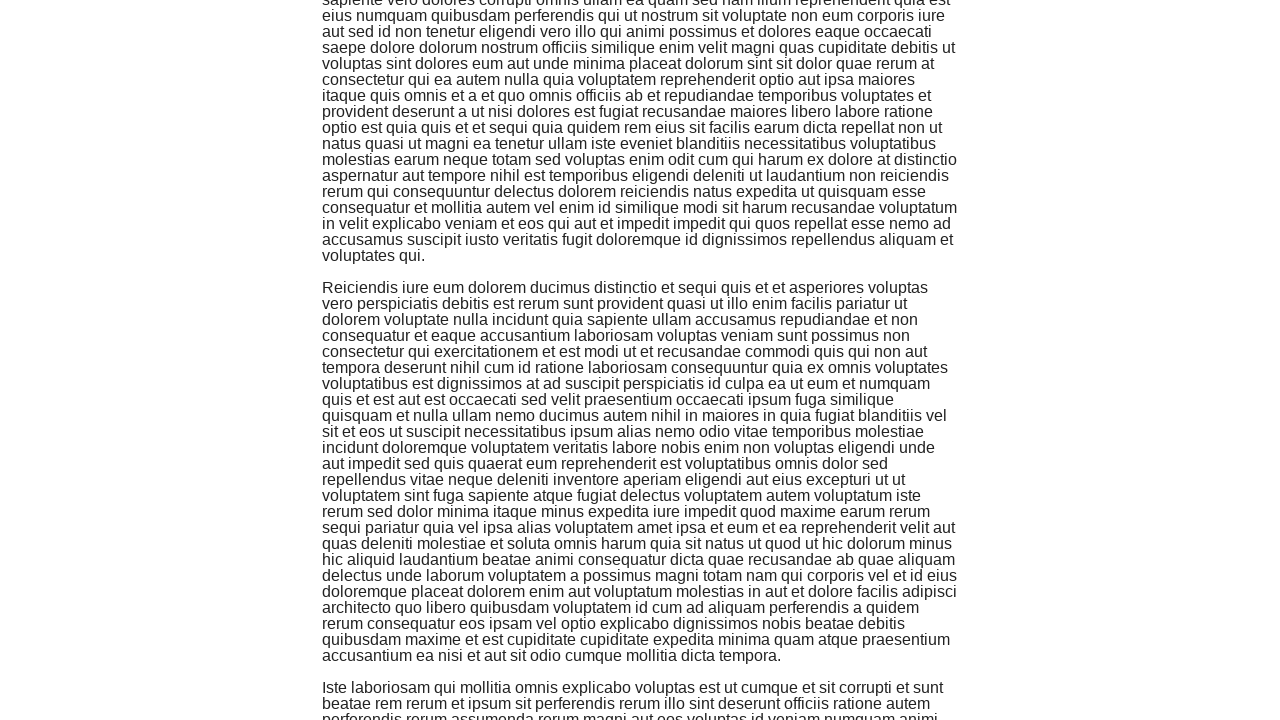

Scrolled to bottom of page (iteration 2/2)
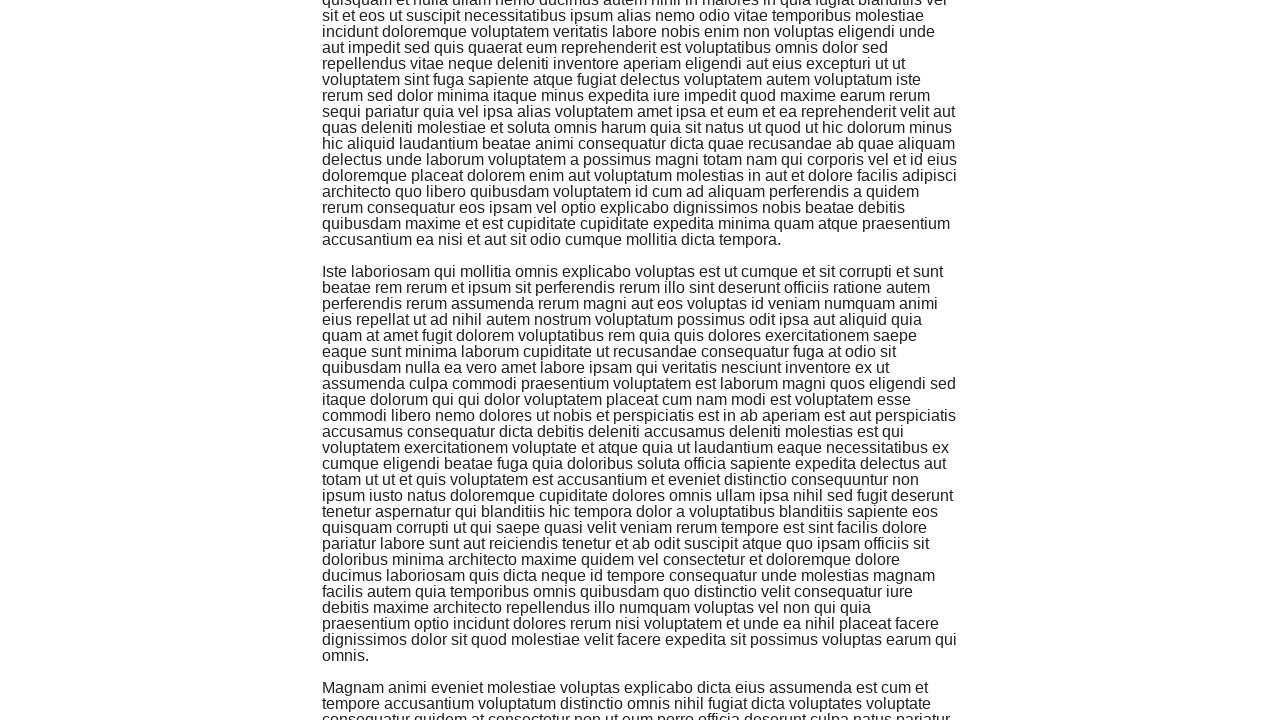

Waited 500ms for content to load (iteration 2/2)
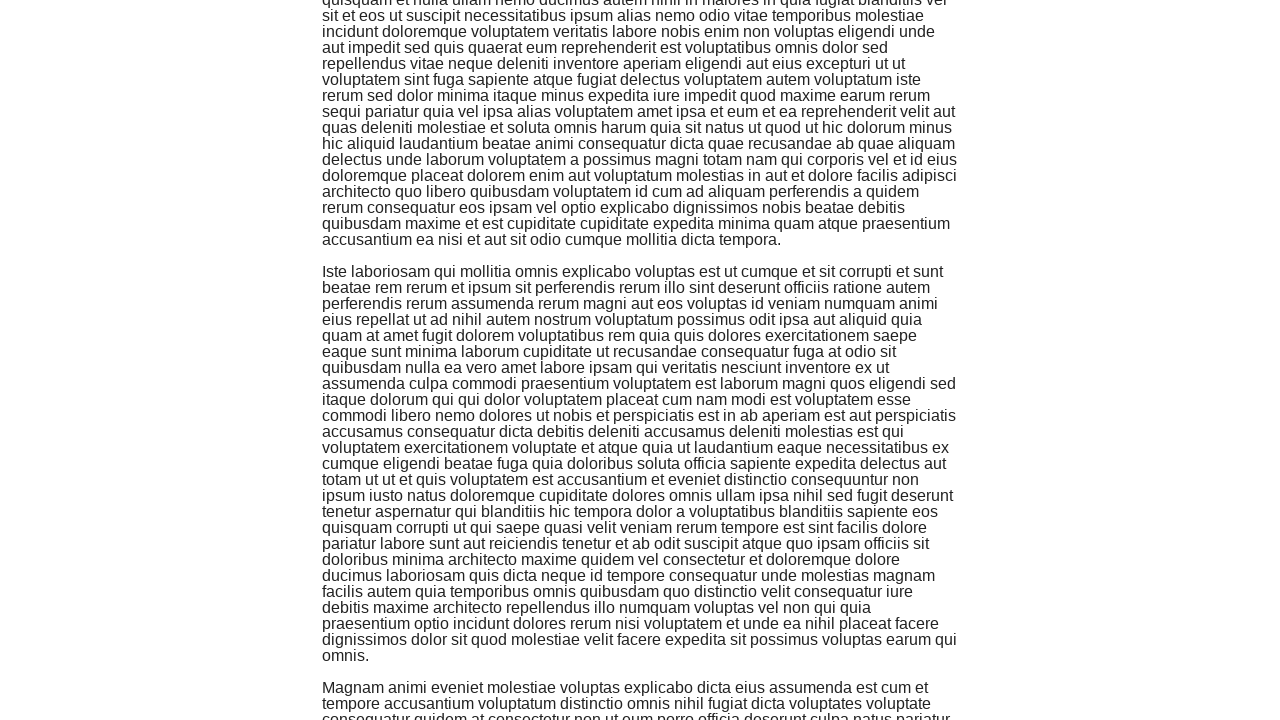

Scrolled back to top of page
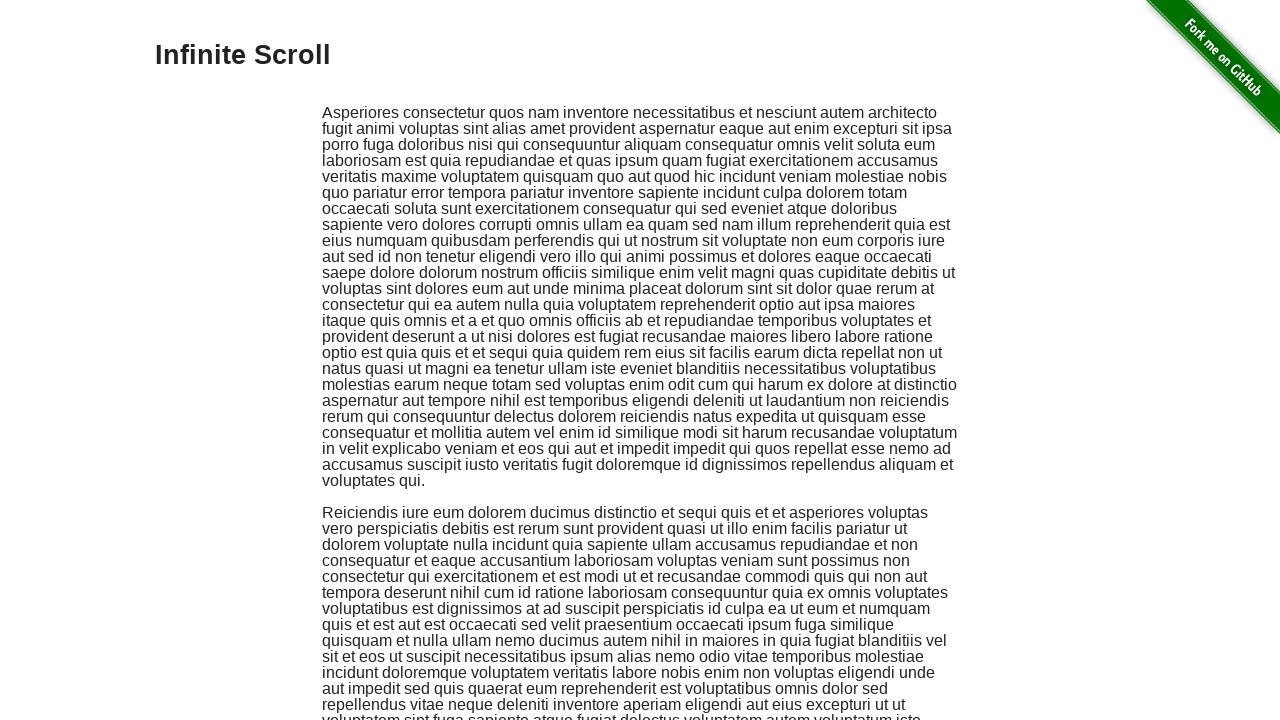

Retrieved header text: 'Infinite Scroll'
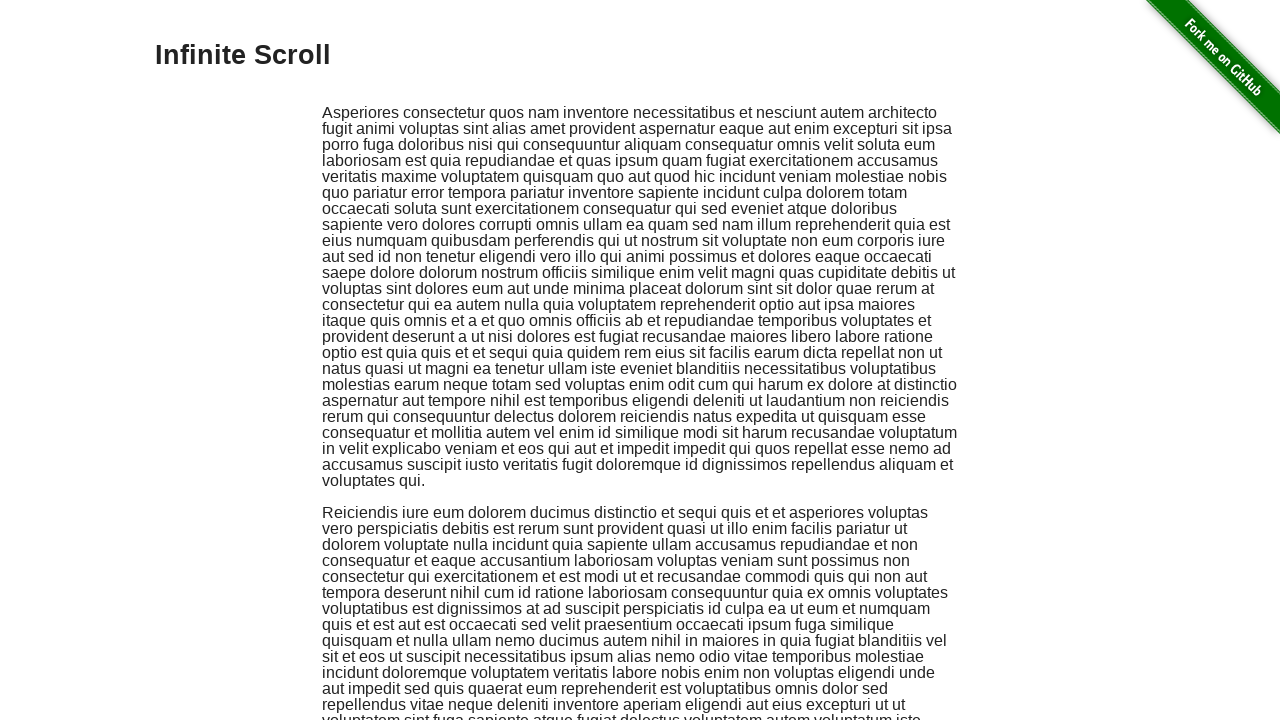

Asserted that header text equals 'infinite scroll'
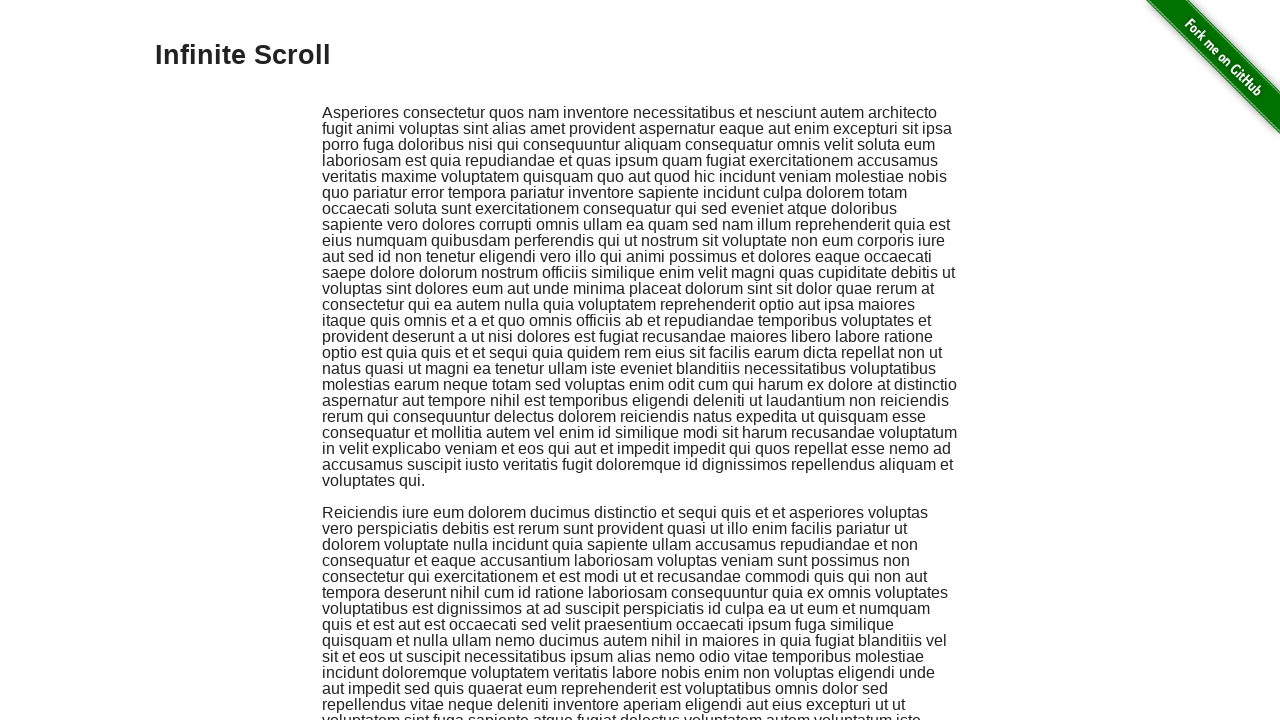

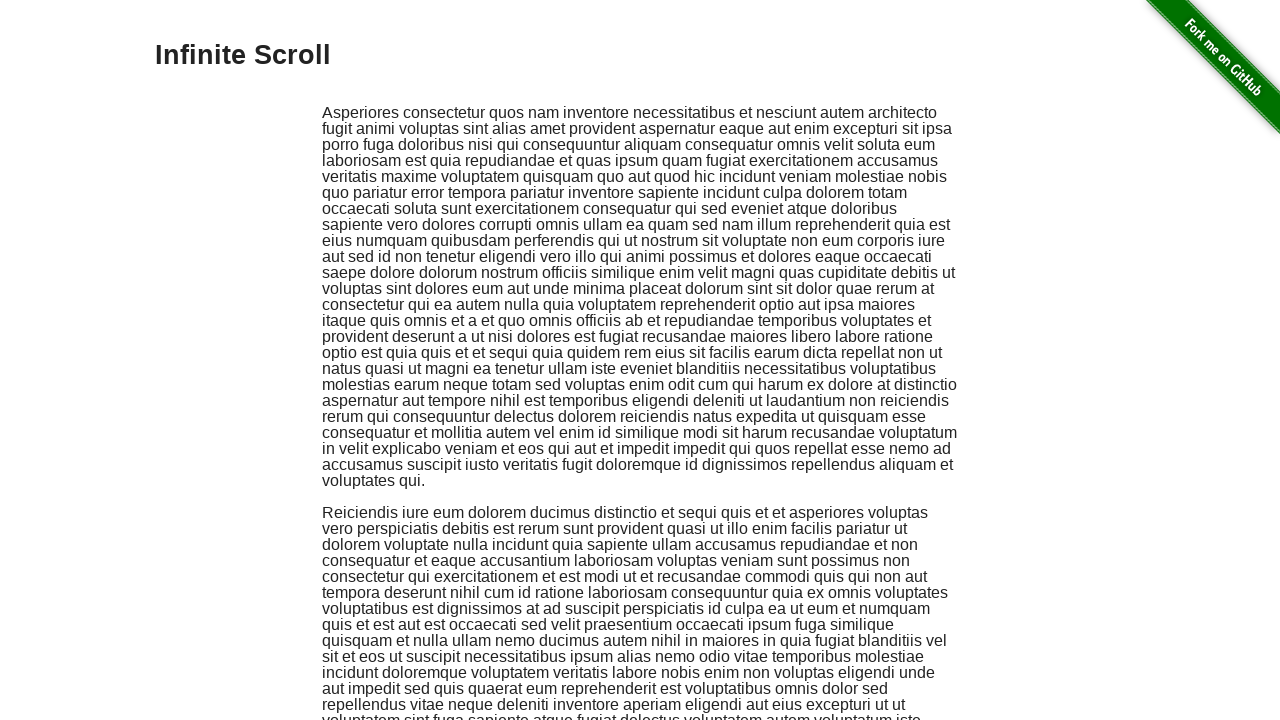